Tests the search functionality on python.org by entering a search query "pycon" and submitting the search form

Starting URL: http://www.python.org

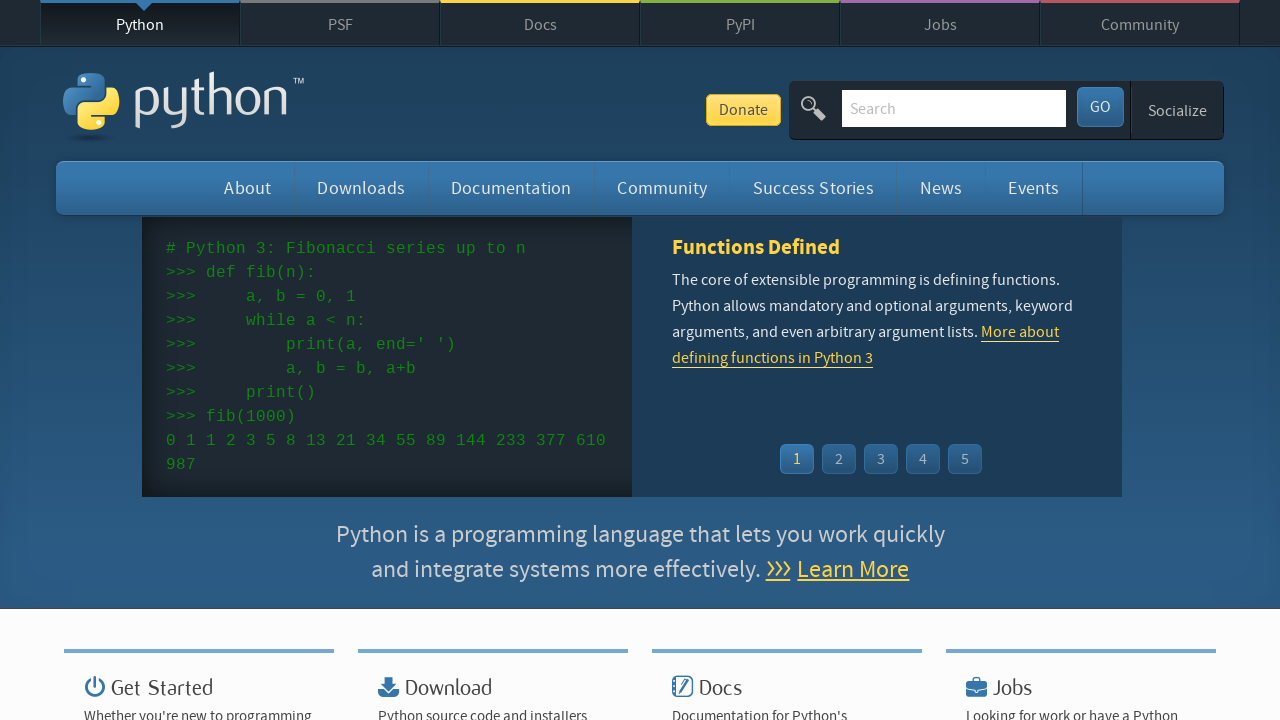

Filled search box with query 'pycon' on input[name='q']
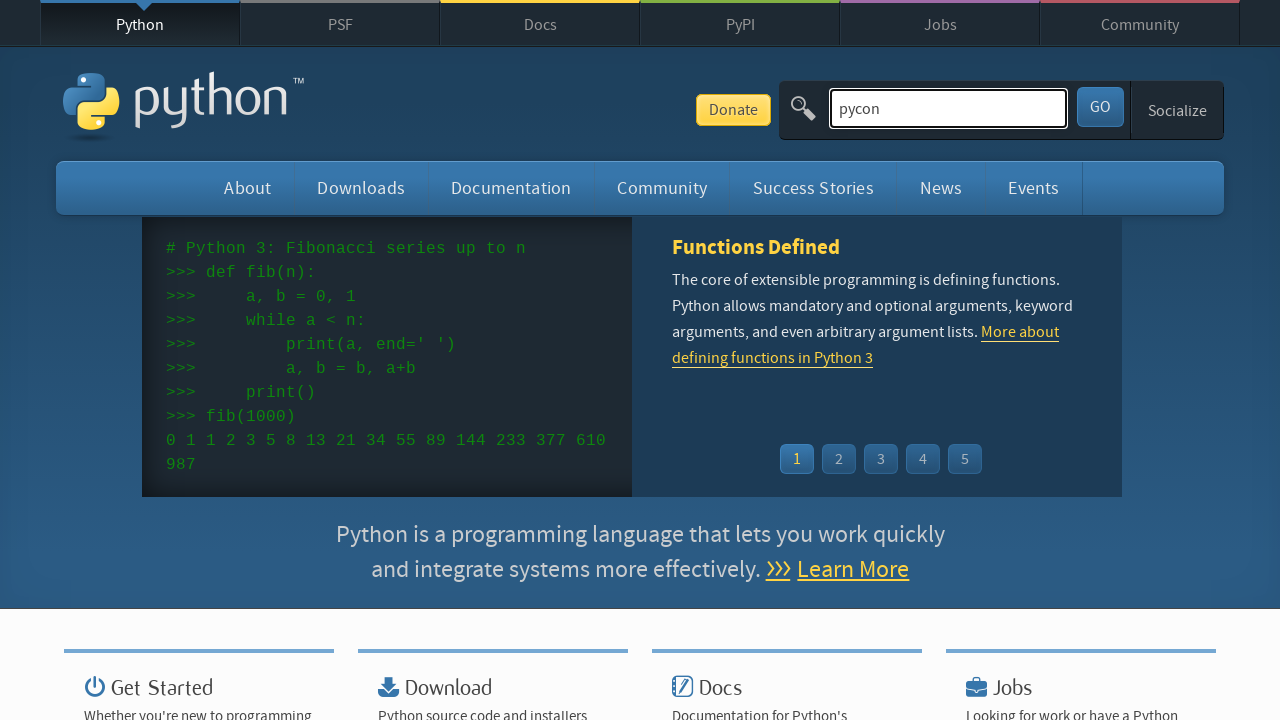

Pressed Enter to submit search form on input[name='q']
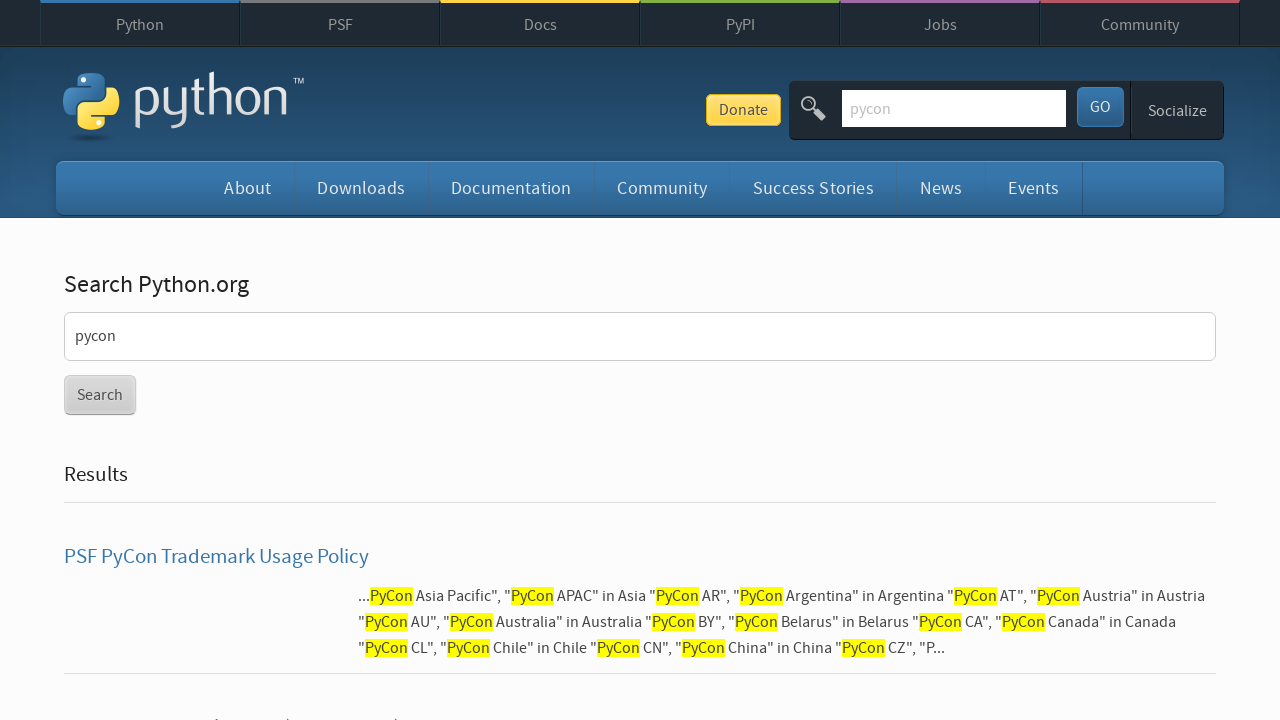

Search results page loaded
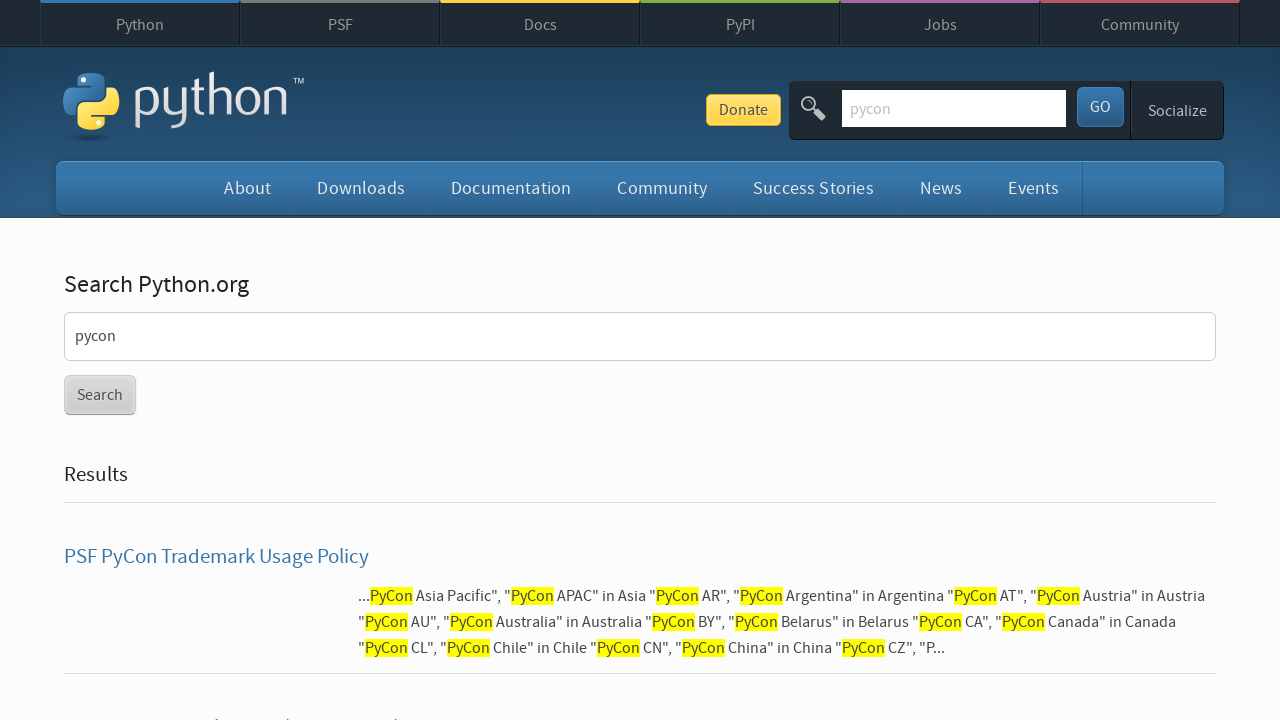

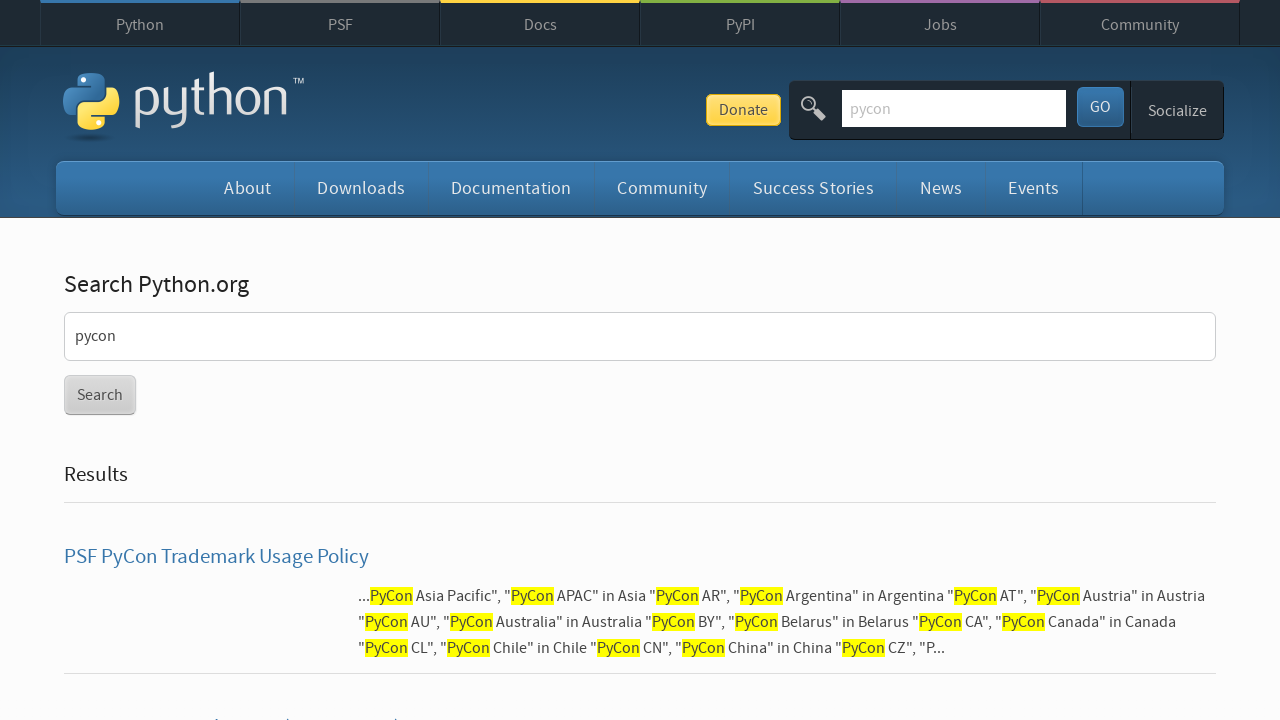